Tests that toggle and label controls are hidden when editing a todo item

Starting URL: https://demo.playwright.dev/todomvc

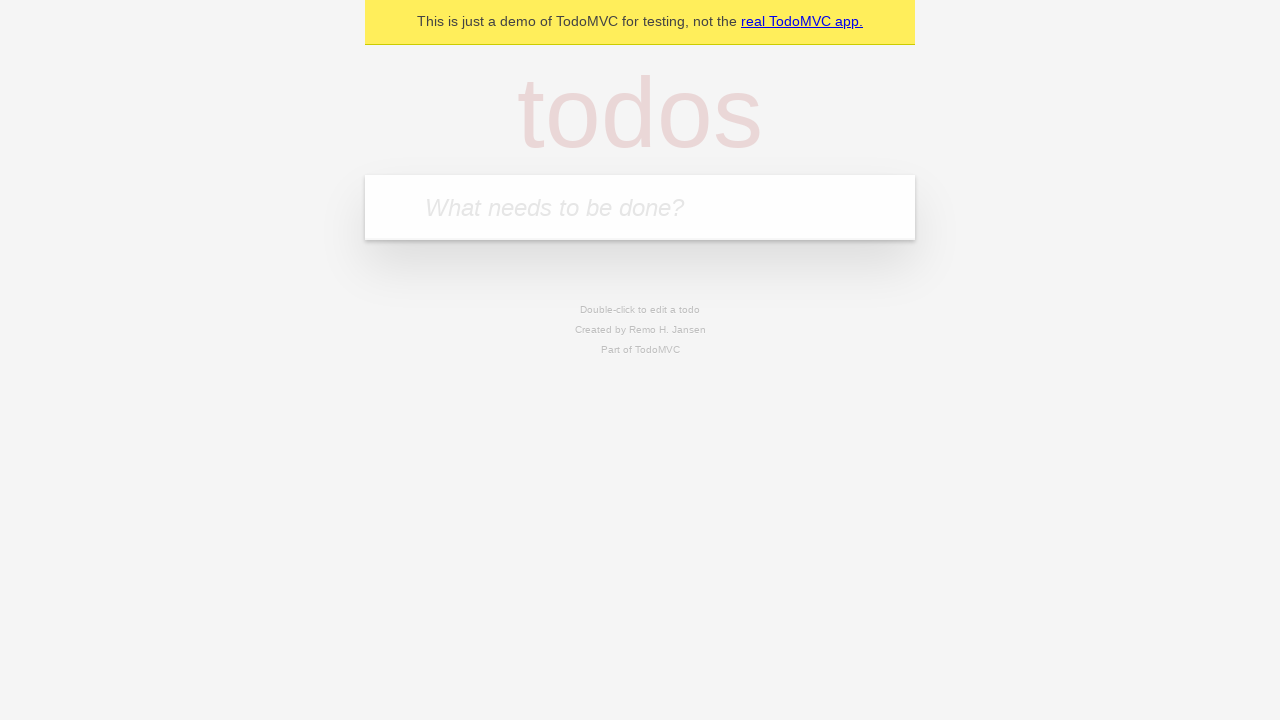

Filled new todo input with 'buy some cheese' on .new-todo
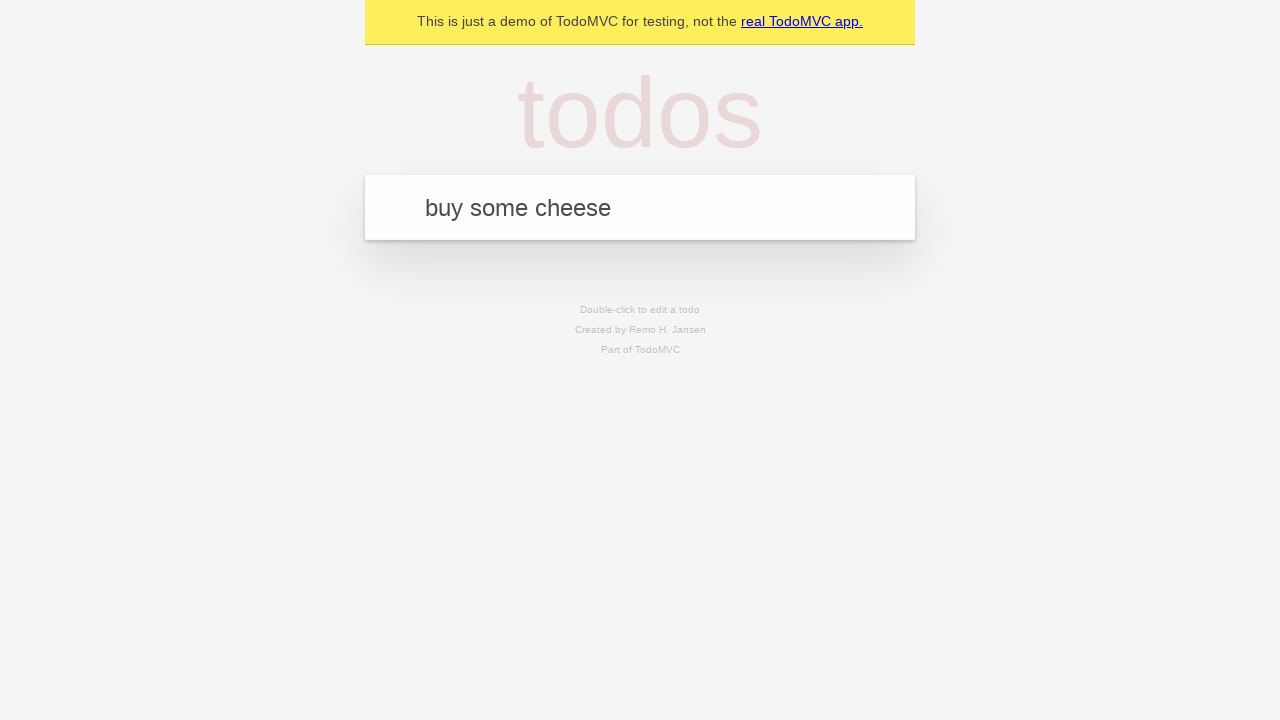

Pressed Enter to create first todo on .new-todo
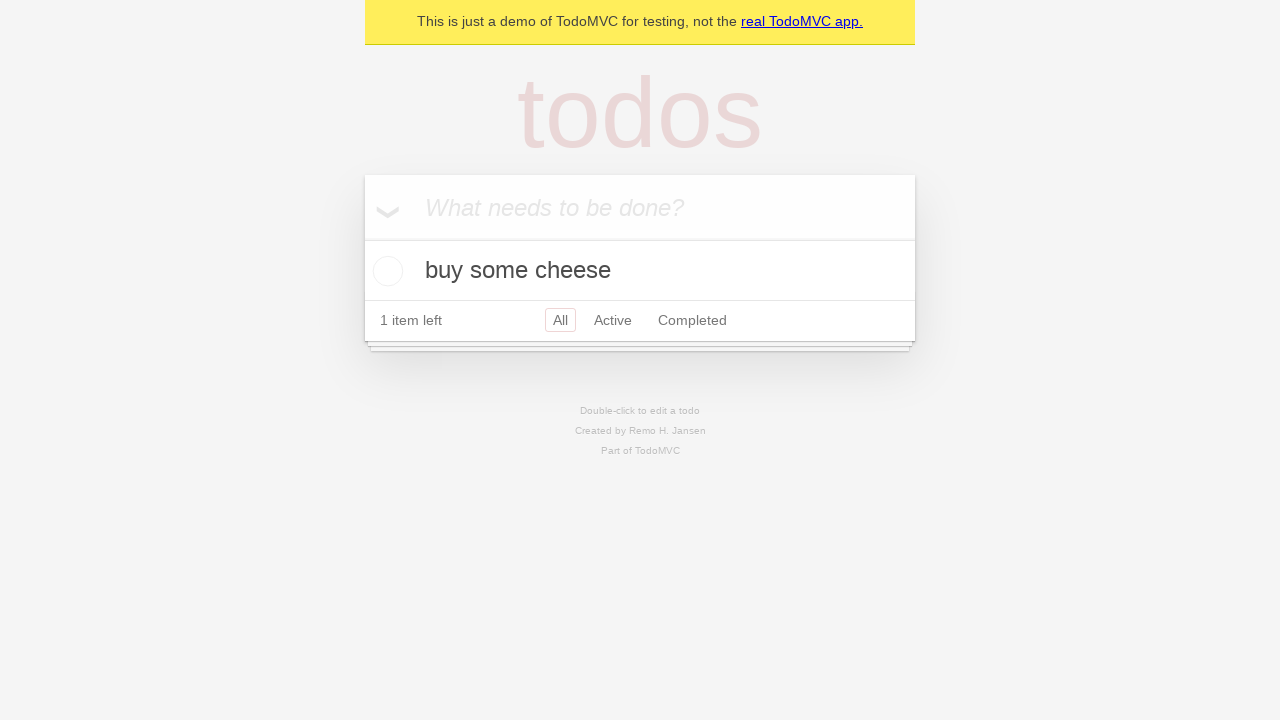

Filled new todo input with 'feed the cat' on .new-todo
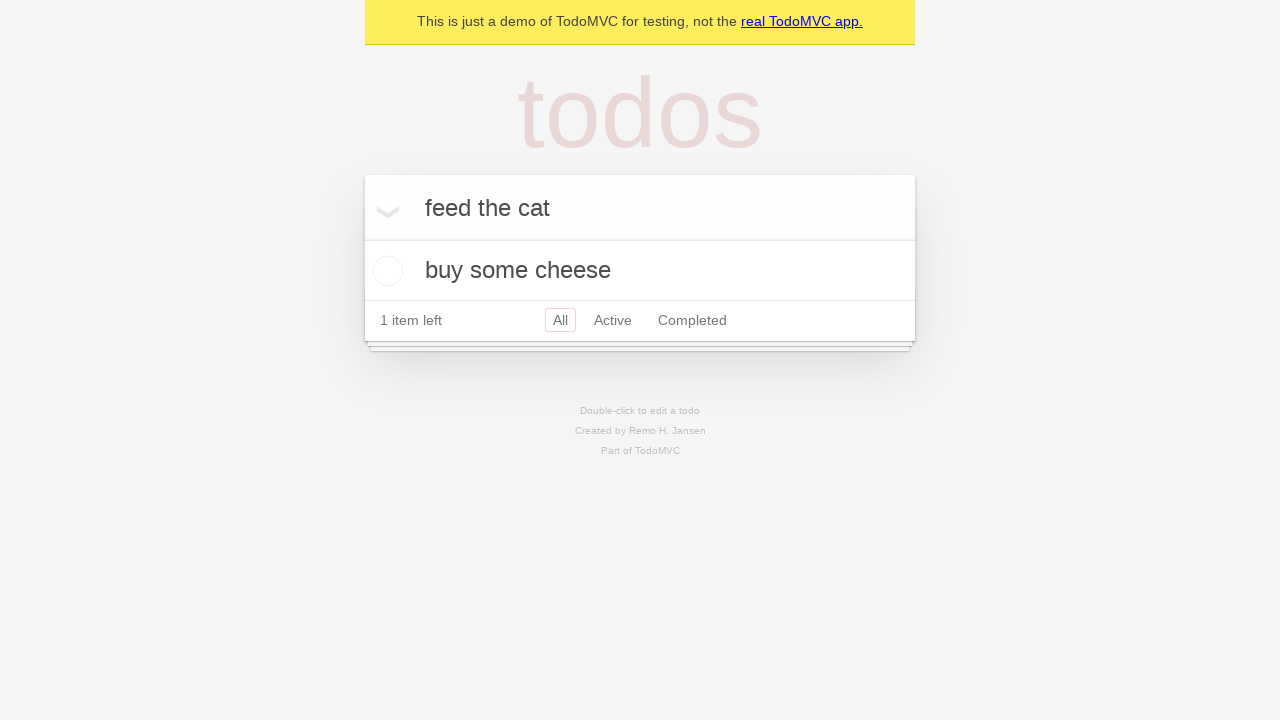

Pressed Enter to create second todo on .new-todo
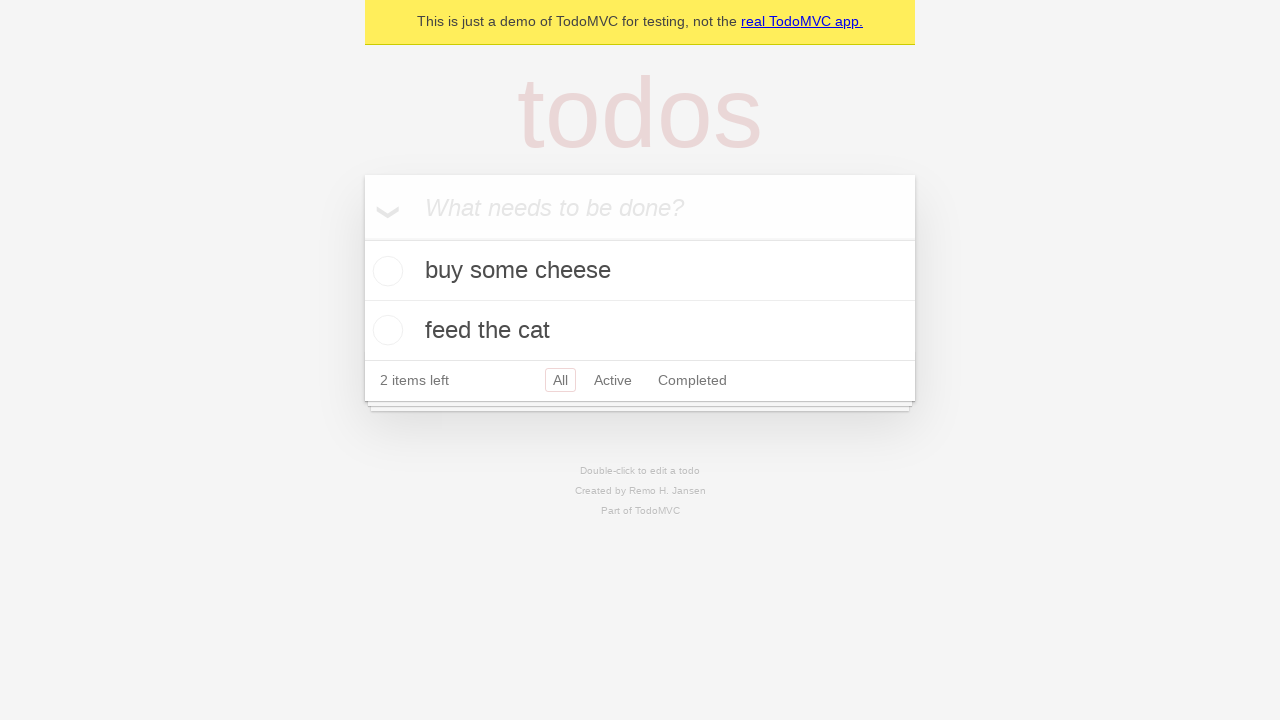

Filled new todo input with 'book a doctors appointment' on .new-todo
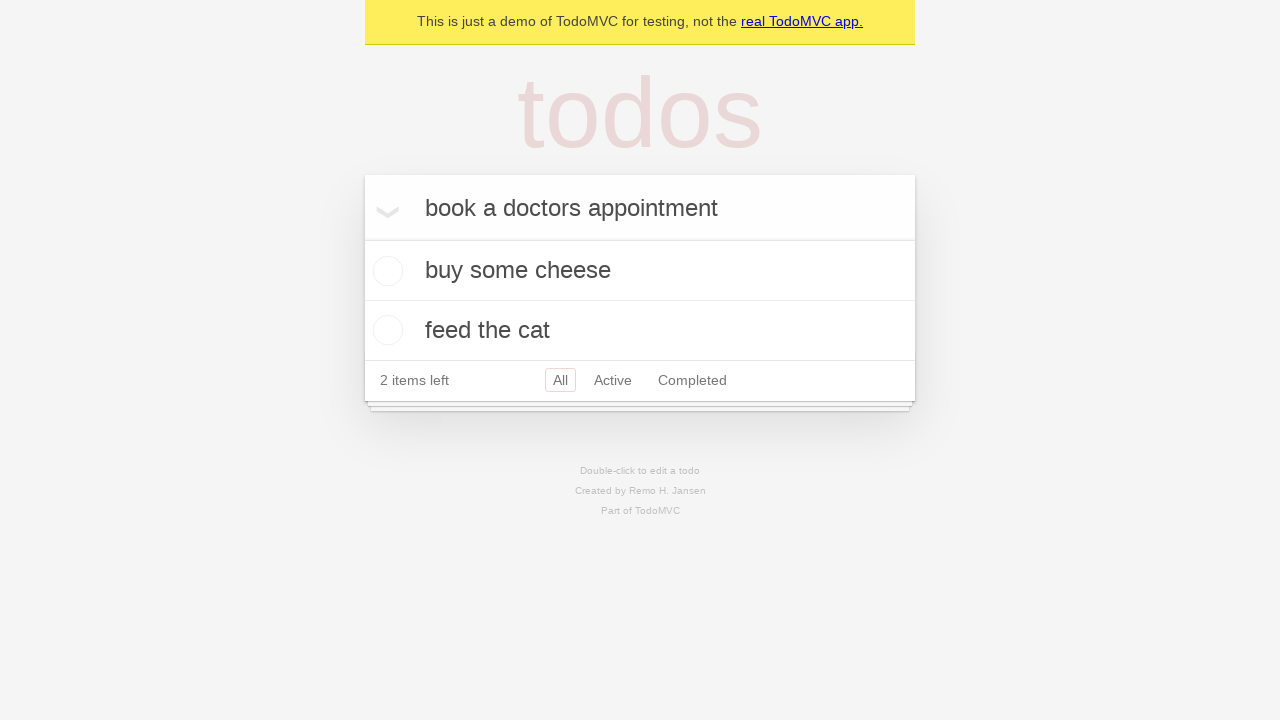

Pressed Enter to create third todo on .new-todo
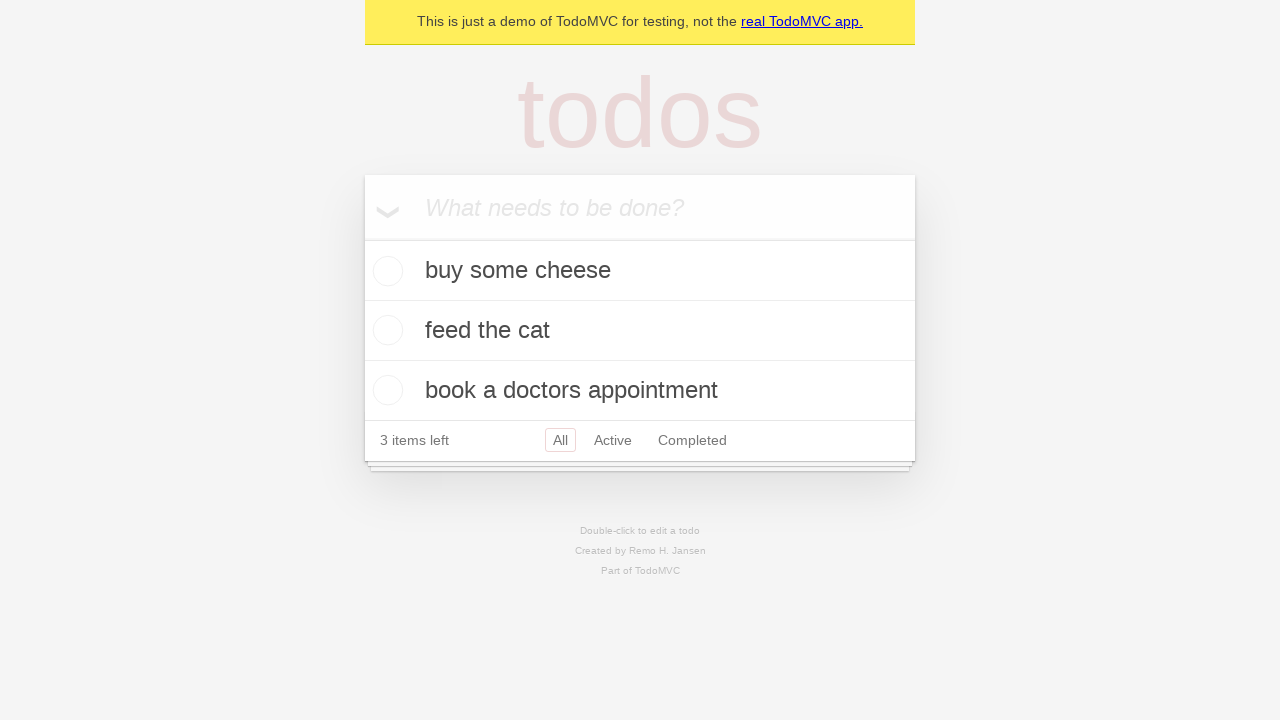

Double-clicked second todo to enter edit mode at (640, 331) on .todo-list li >> nth=1
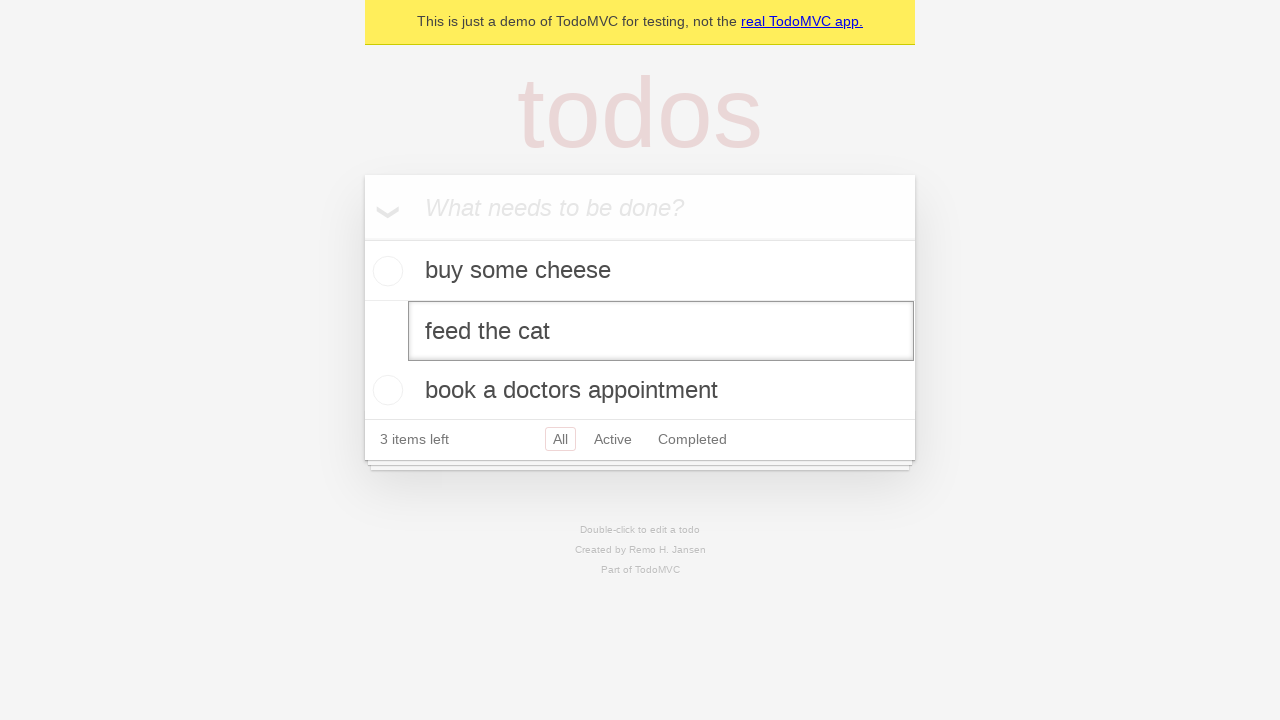

Edit input became visible for second todo
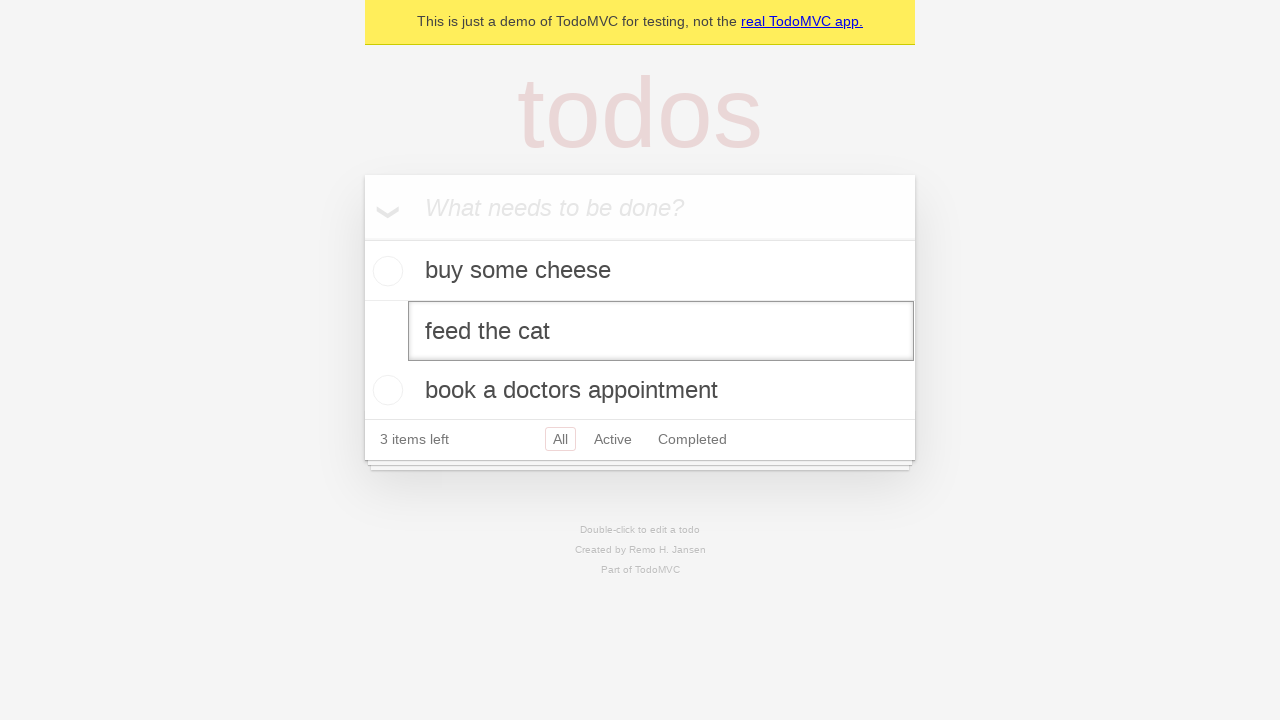

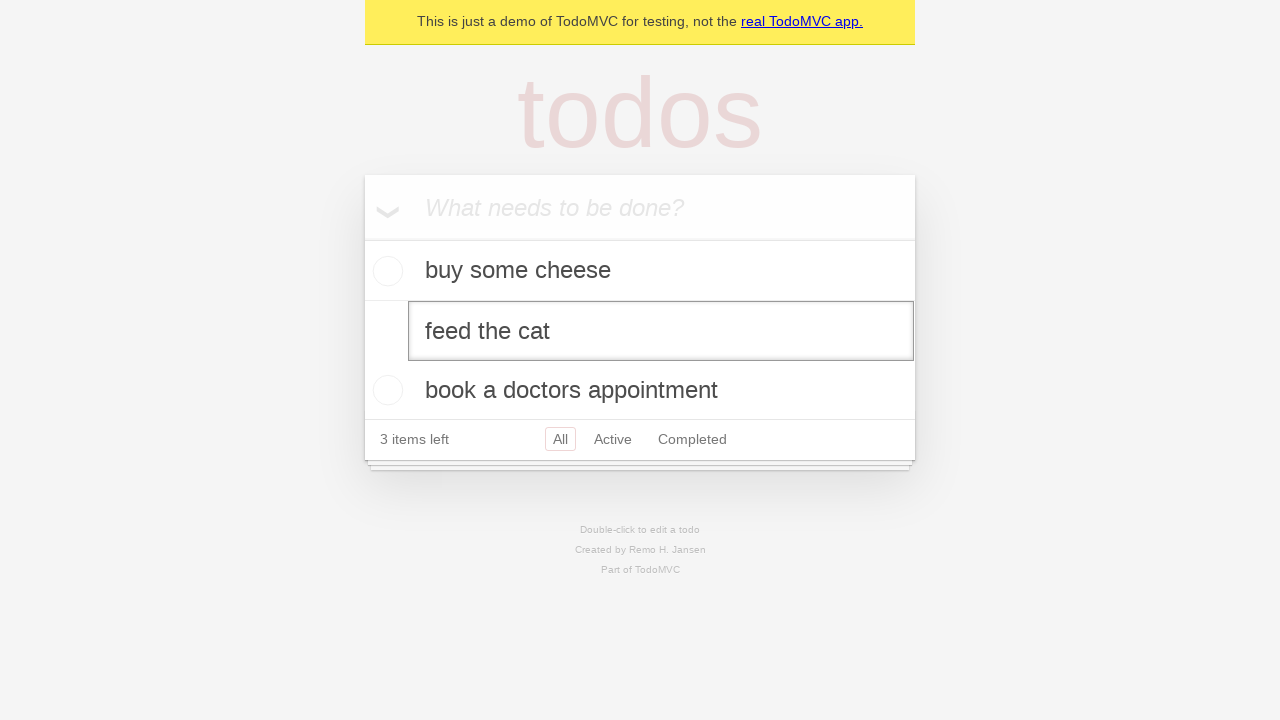